Tests confirm dialog handling by entering a name, triggering a confirm dialog, and clicking Cancel to dismiss

Starting URL: https://rahulshettyacademy.com/AutomationPractice/

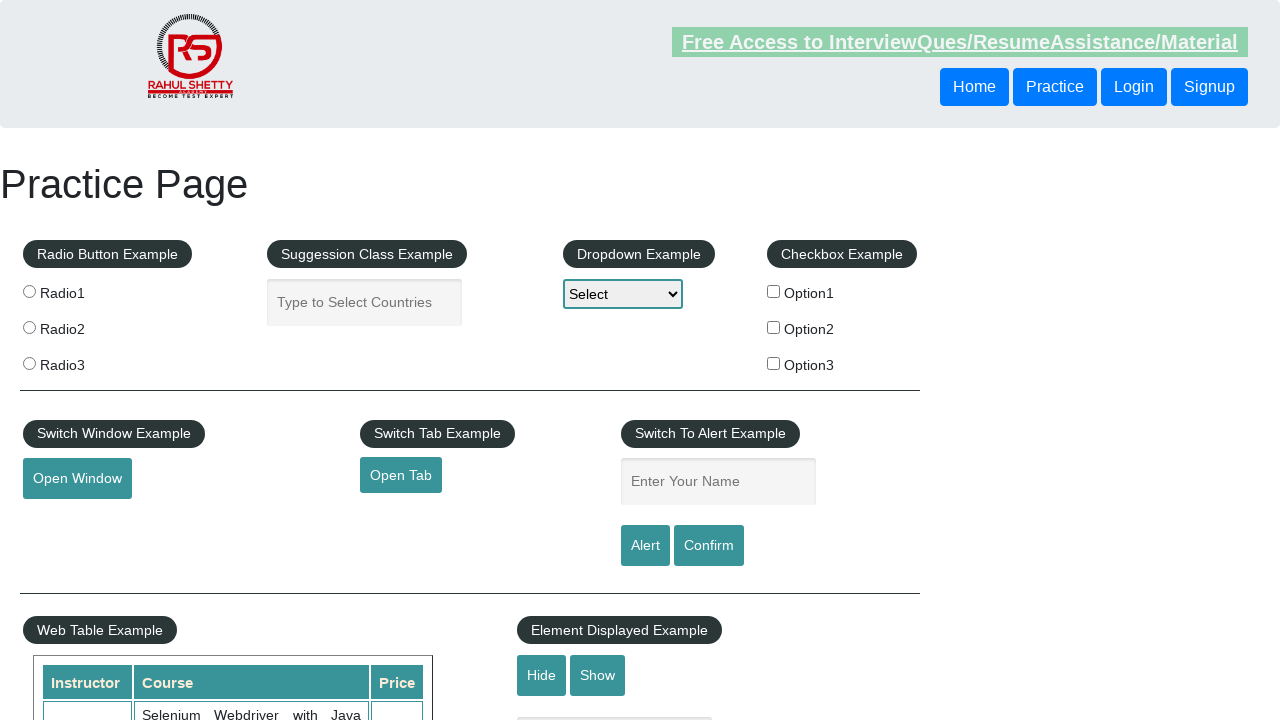

Cleared the name input field on input#name
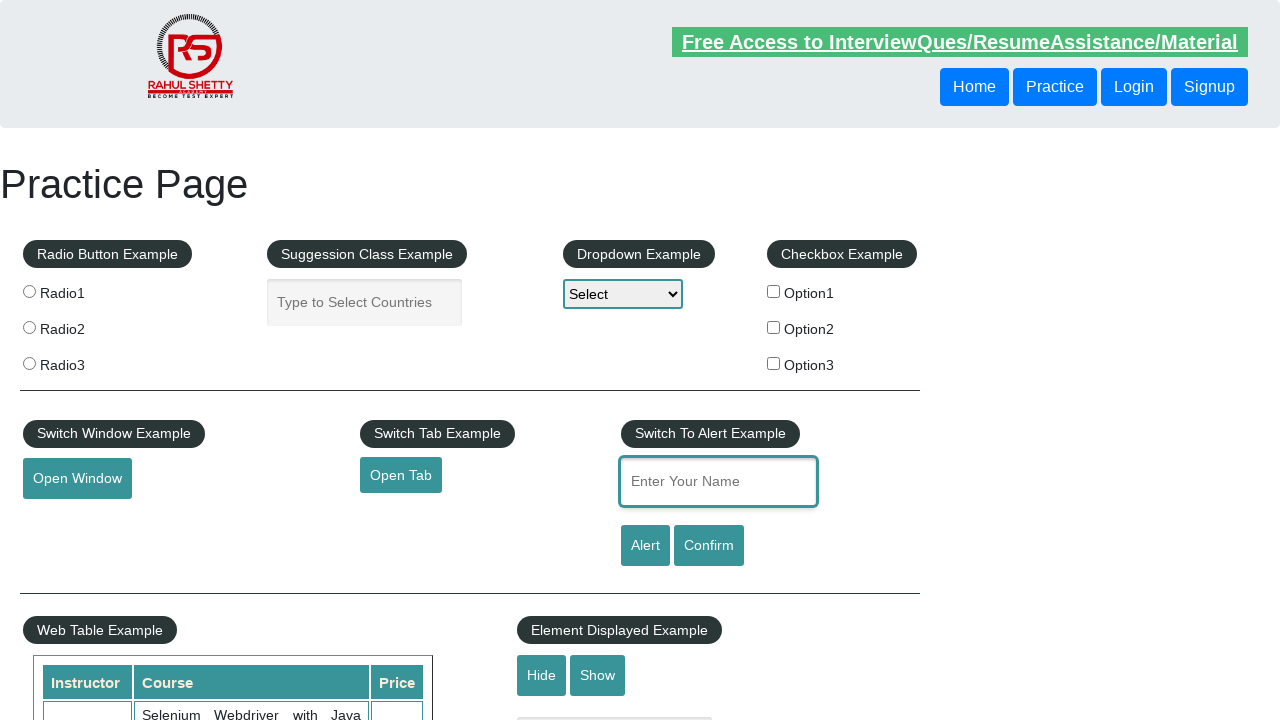

Entered 'Dhinesh' in the name input field on input#name
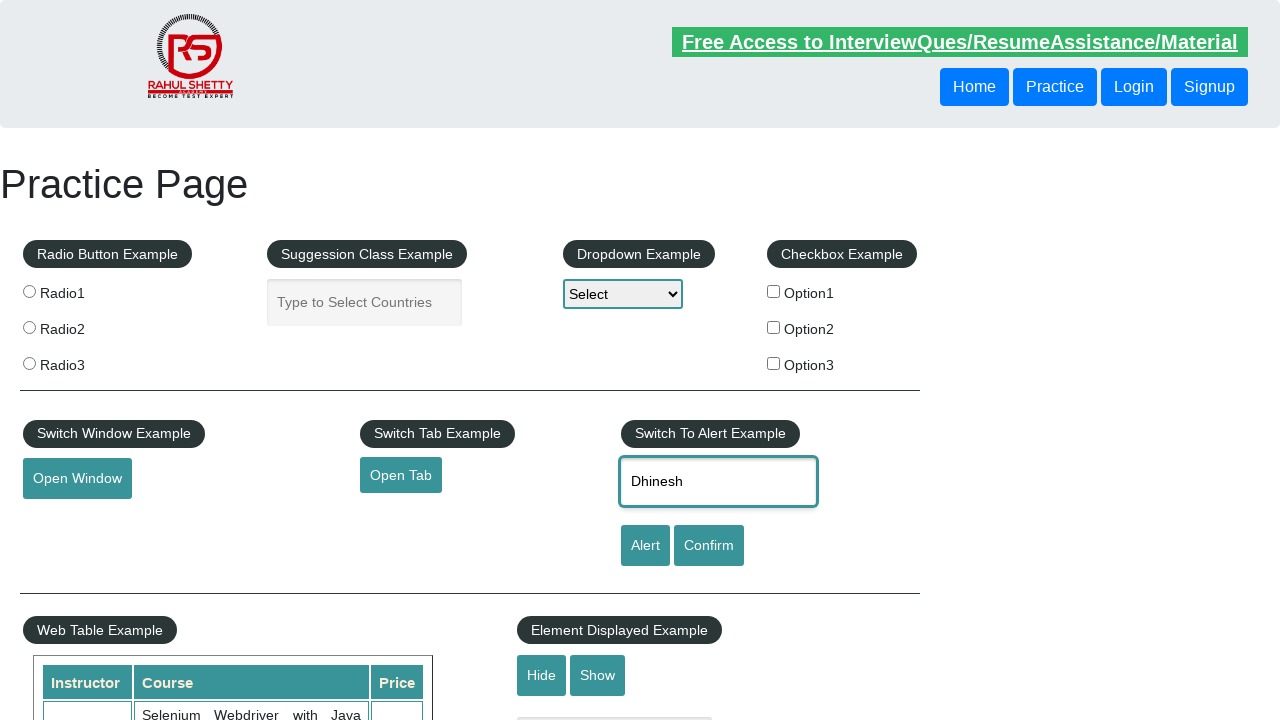

Set up dialog handler to dismiss confirm dialog
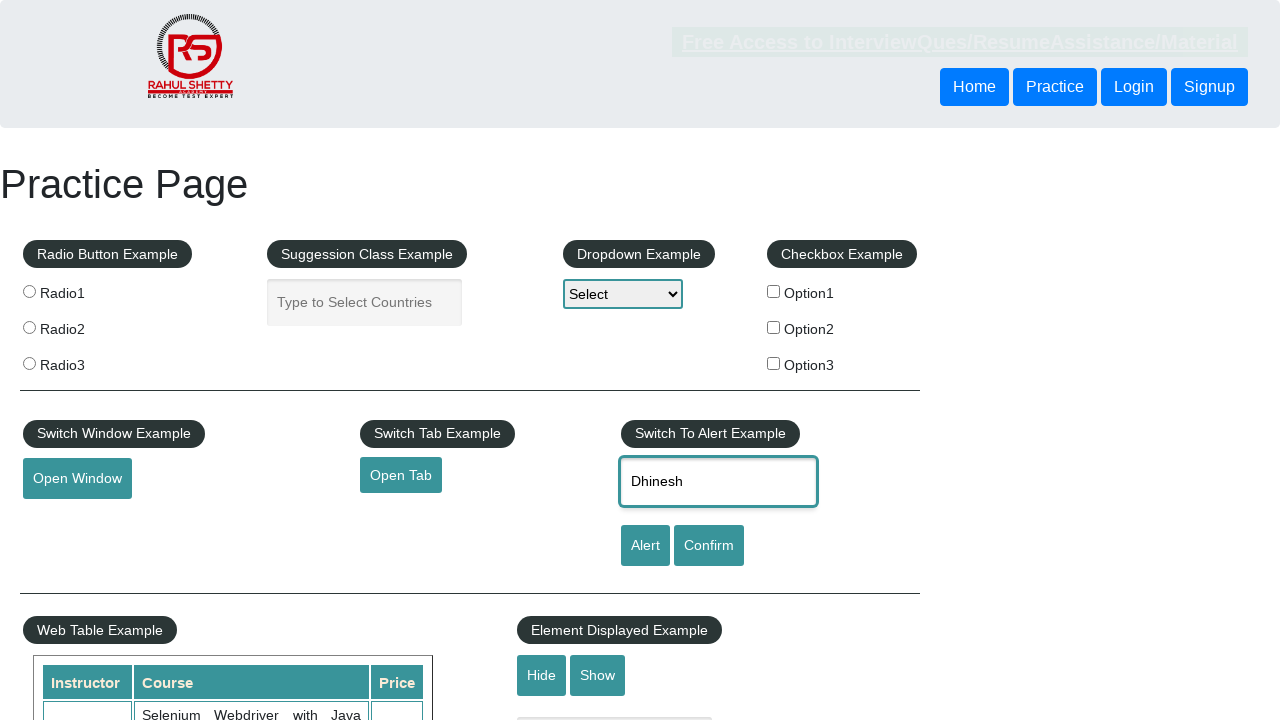

Clicked the confirm button to trigger confirm dialog at (709, 546) on input[onclick*='displayConfirm']
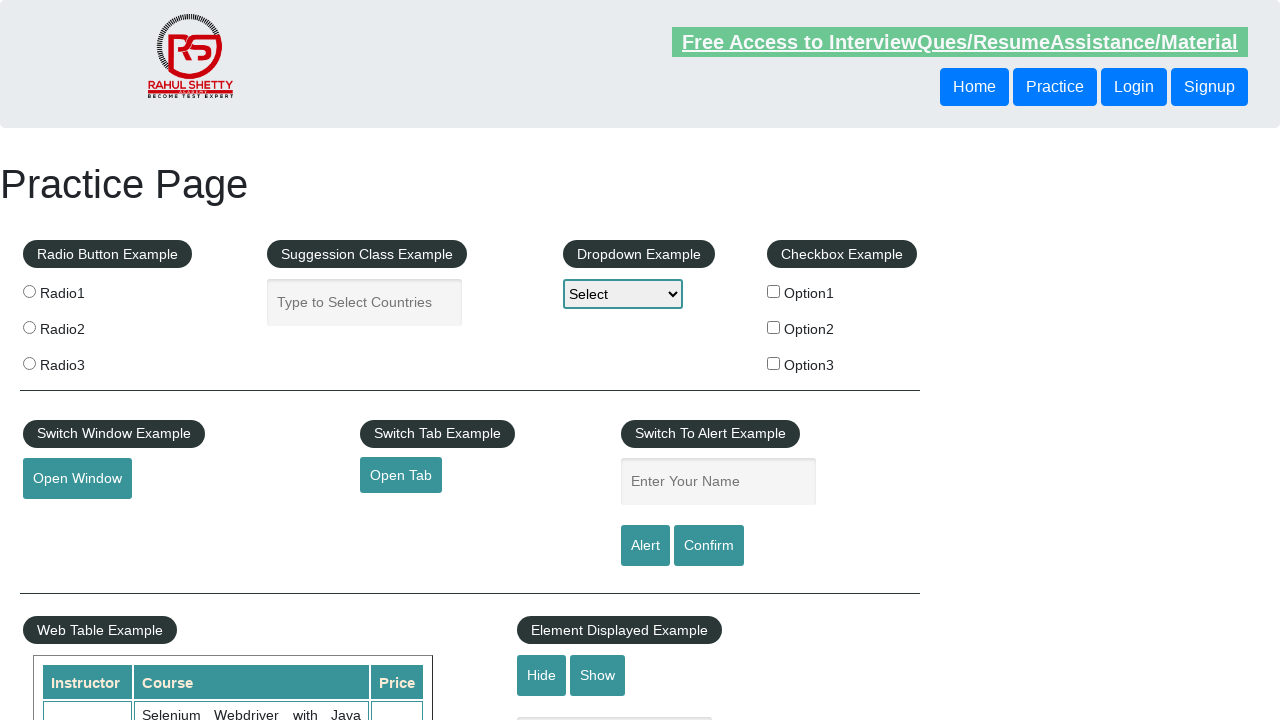

Waited for dialog to be handled and dismissed
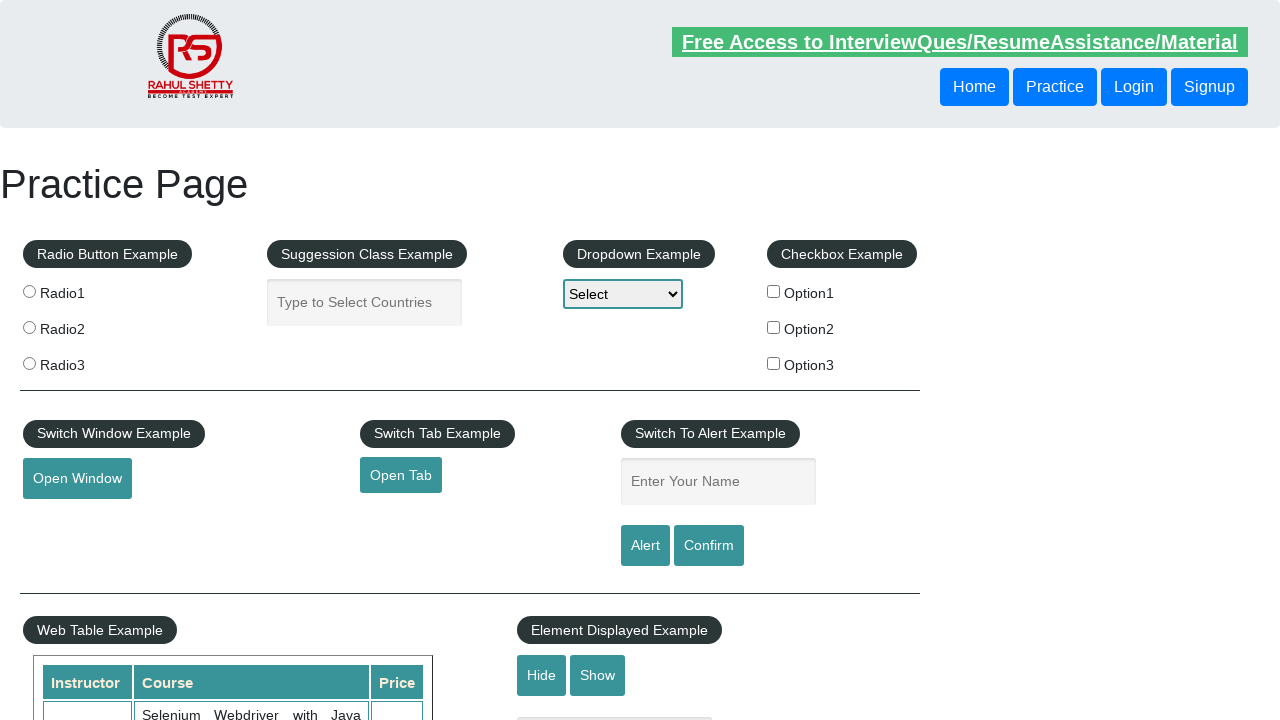

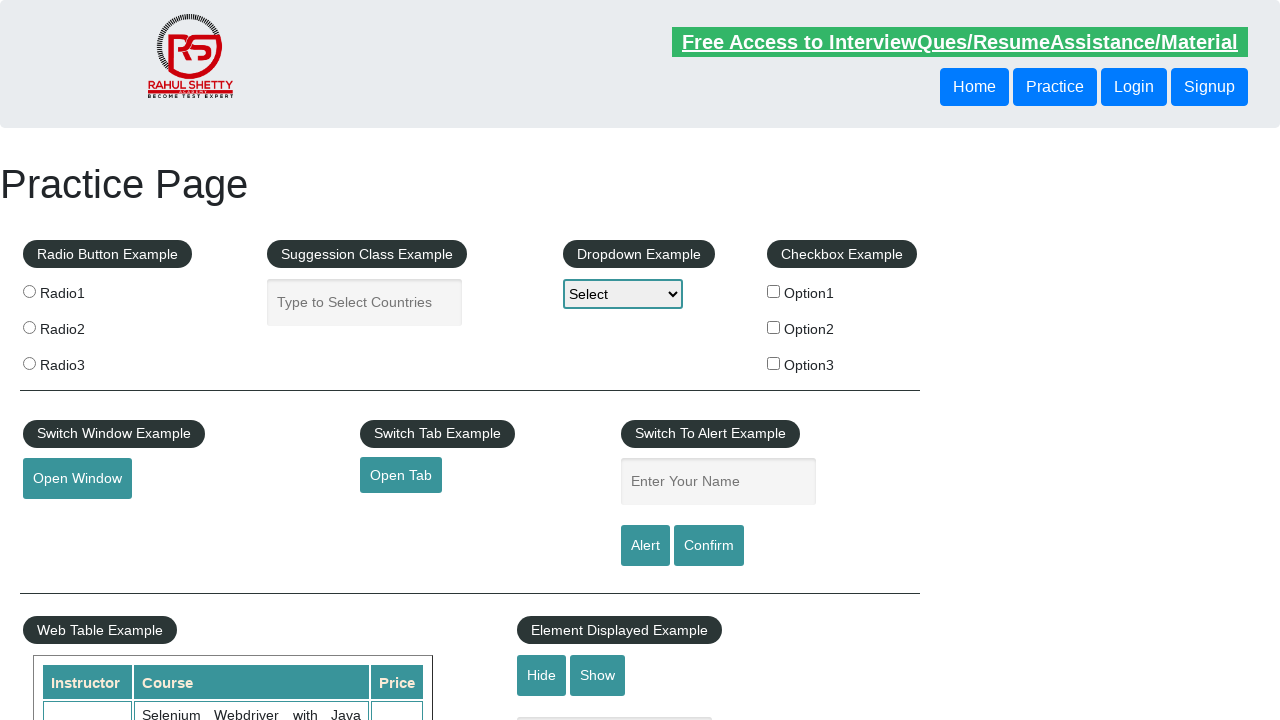